Tests JavaScript prompt alert functionality by clicking a button to trigger a prompt, entering text into the prompt, and accepting it.

Starting URL: https://the-internet.herokuapp.com/javascript_alerts

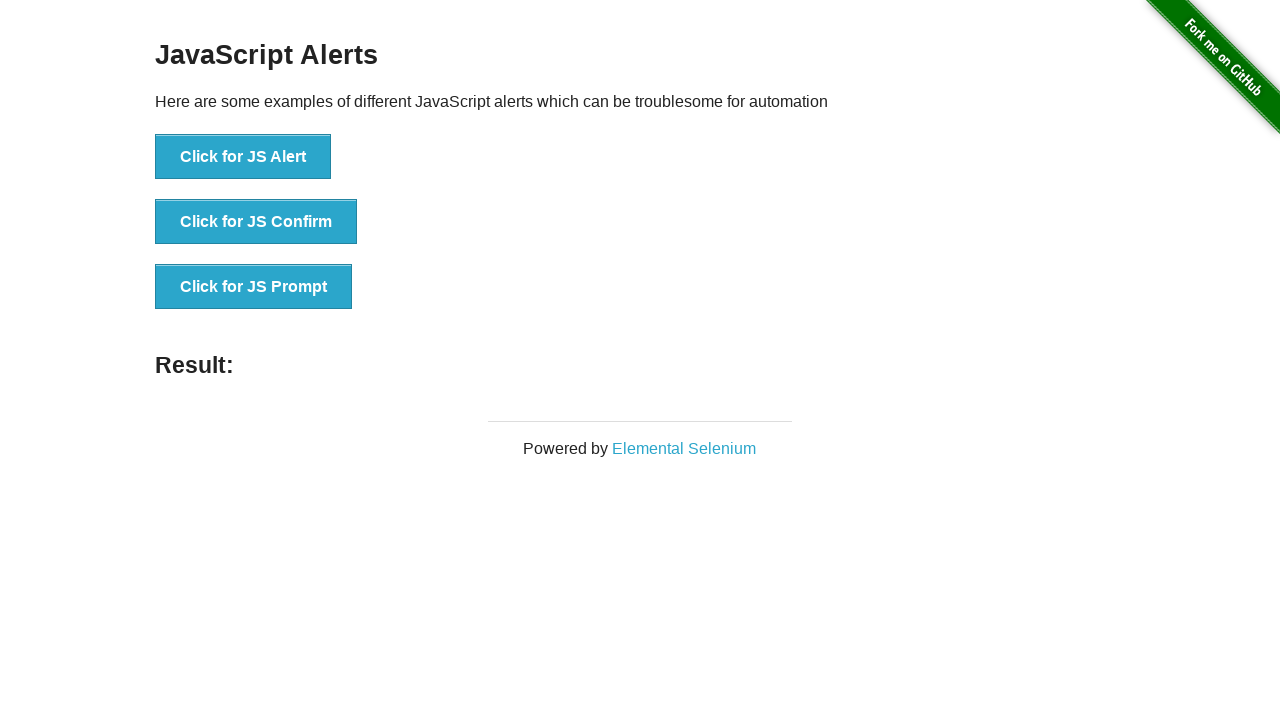

Registered dialog handler to accept prompt with text 'samantha'
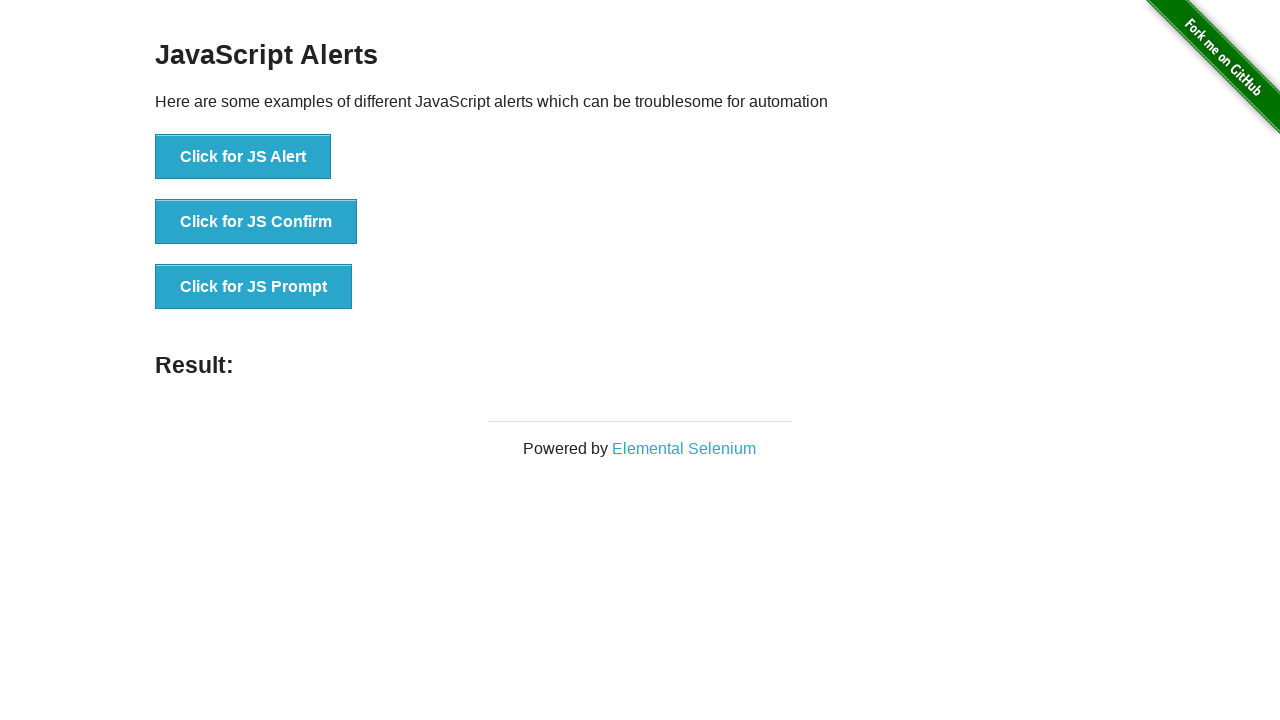

Clicked button to trigger JavaScript prompt alert at (254, 287) on xpath=//button[text()='Click for JS Prompt']
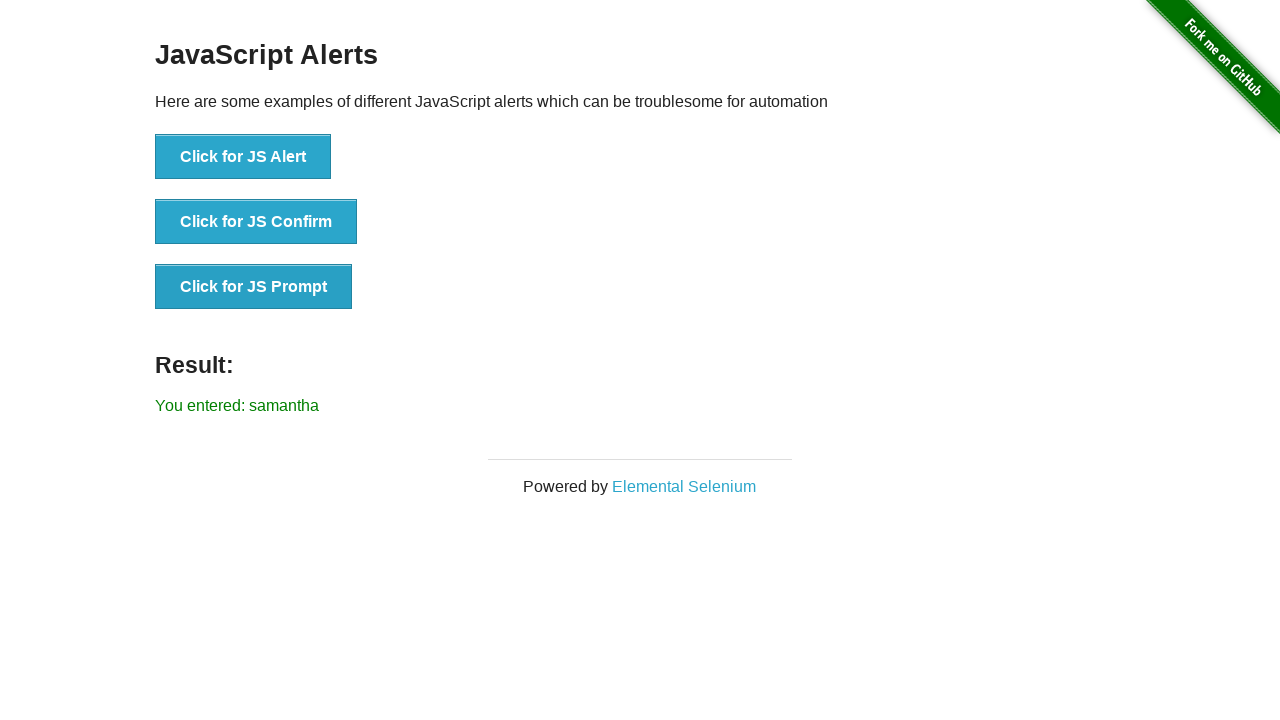

Result element appeared confirming prompt was accepted
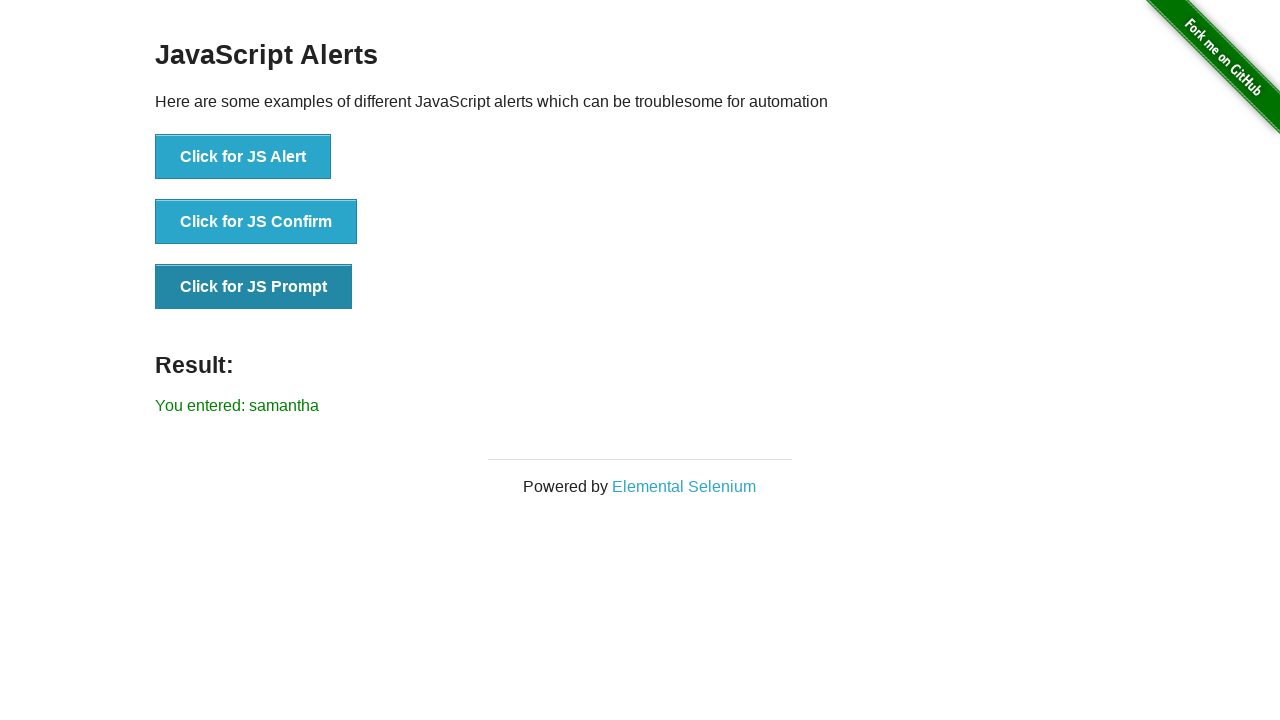

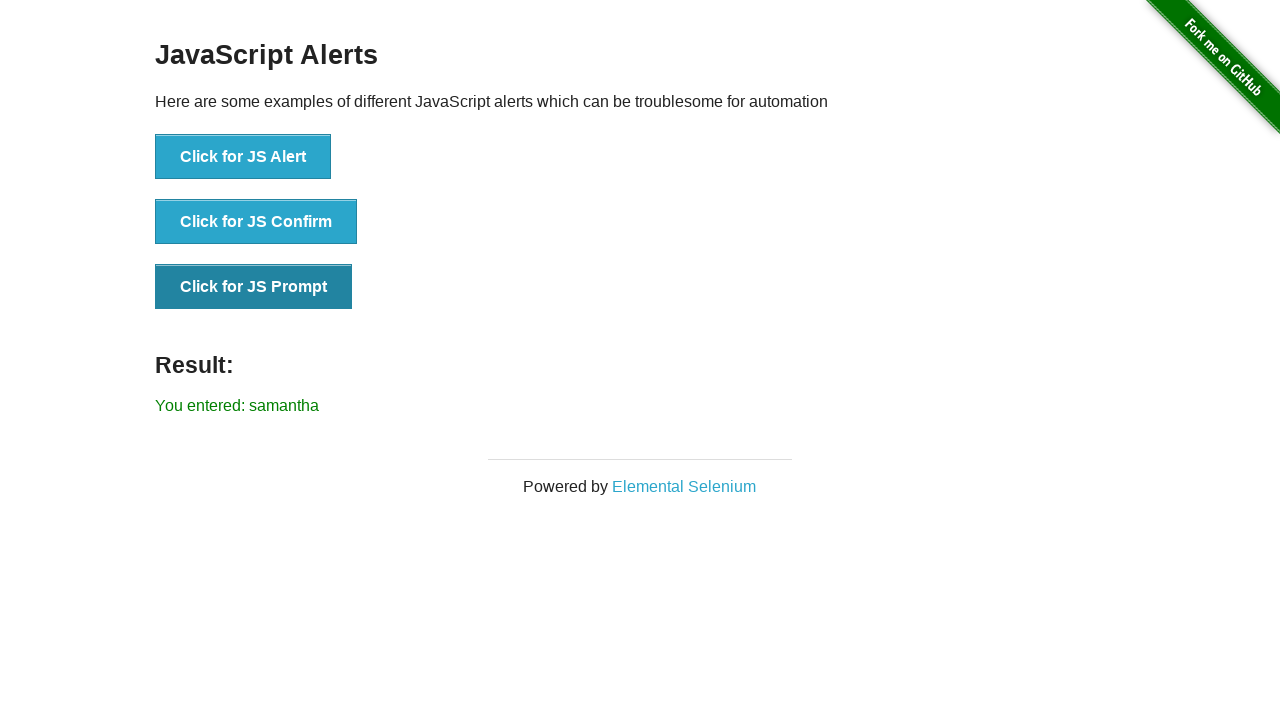